Tests selecting a day of the week from a dropdown menu by clicking the button and selecting Tuesday (Martes)

Starting URL: https://thefreerangetester.github.io/sandbox-automation-testing/

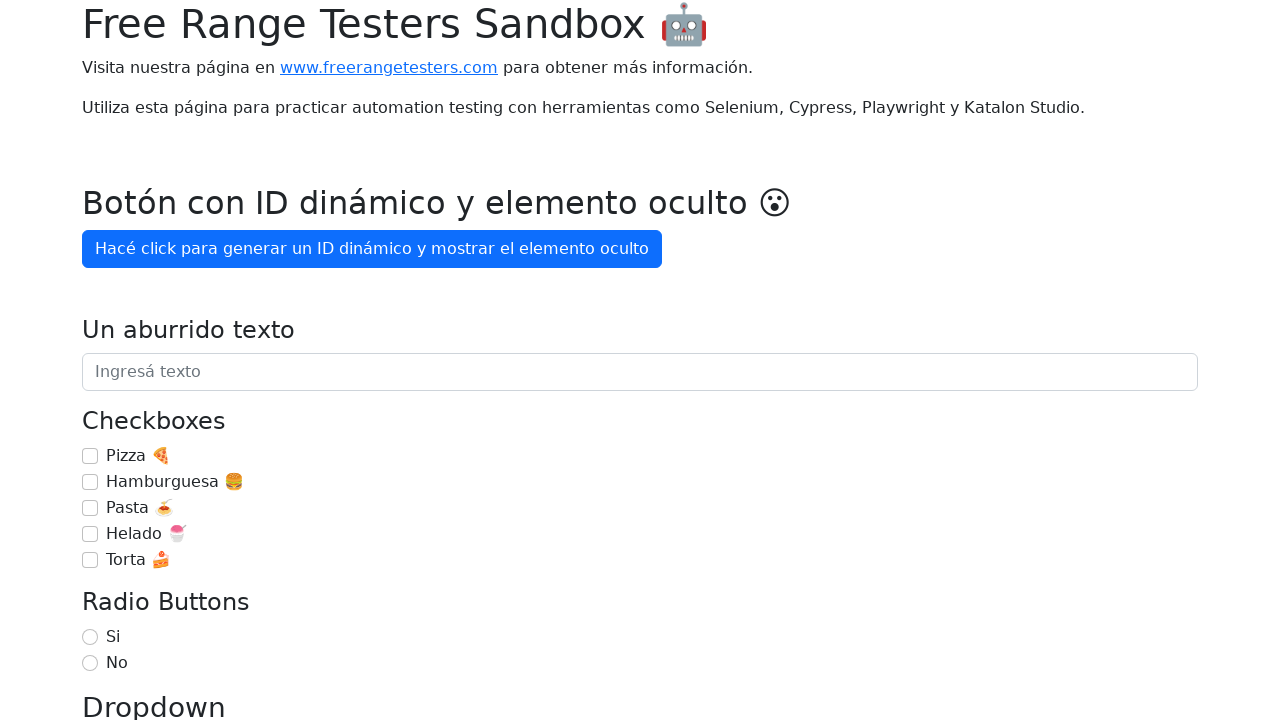

Clicked on 'Día de la semana' dropdown button at (171, 360) on internal:role=button[name="Día de la semana"i]
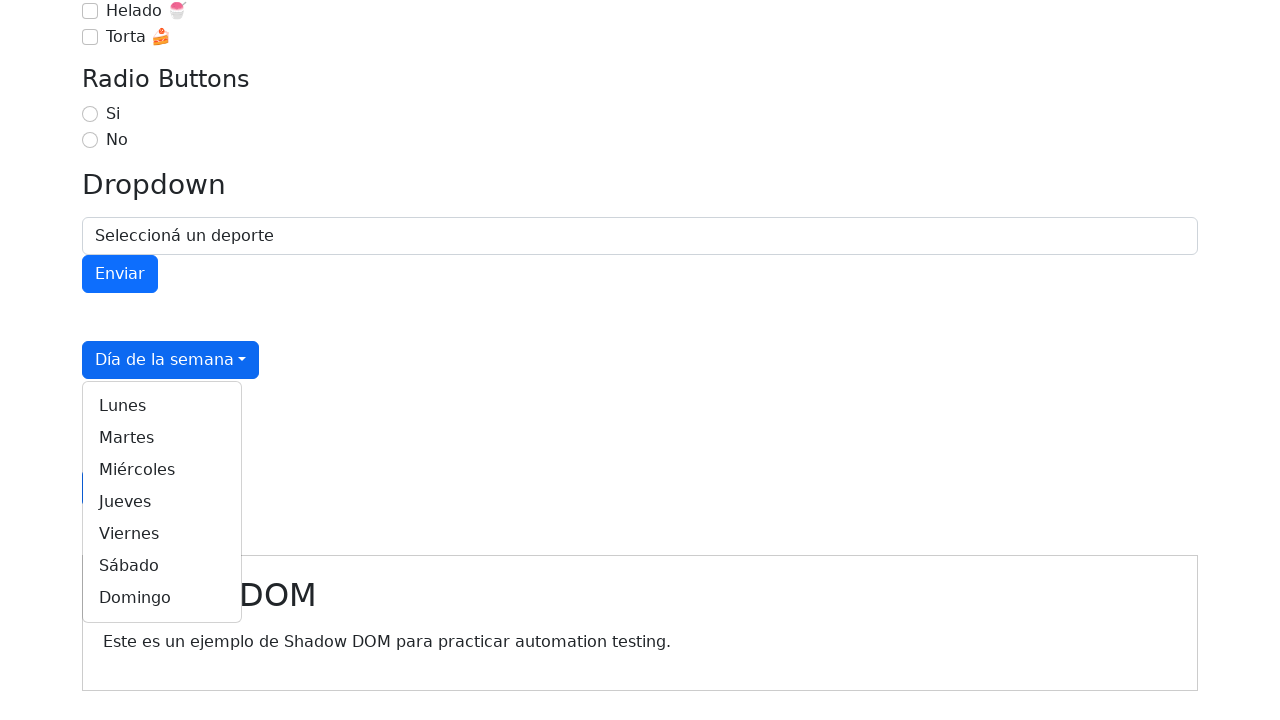

Selected Tuesday (Martes) from the dropdown menu at (162, 438) on internal:role=link[name="Martes"i]
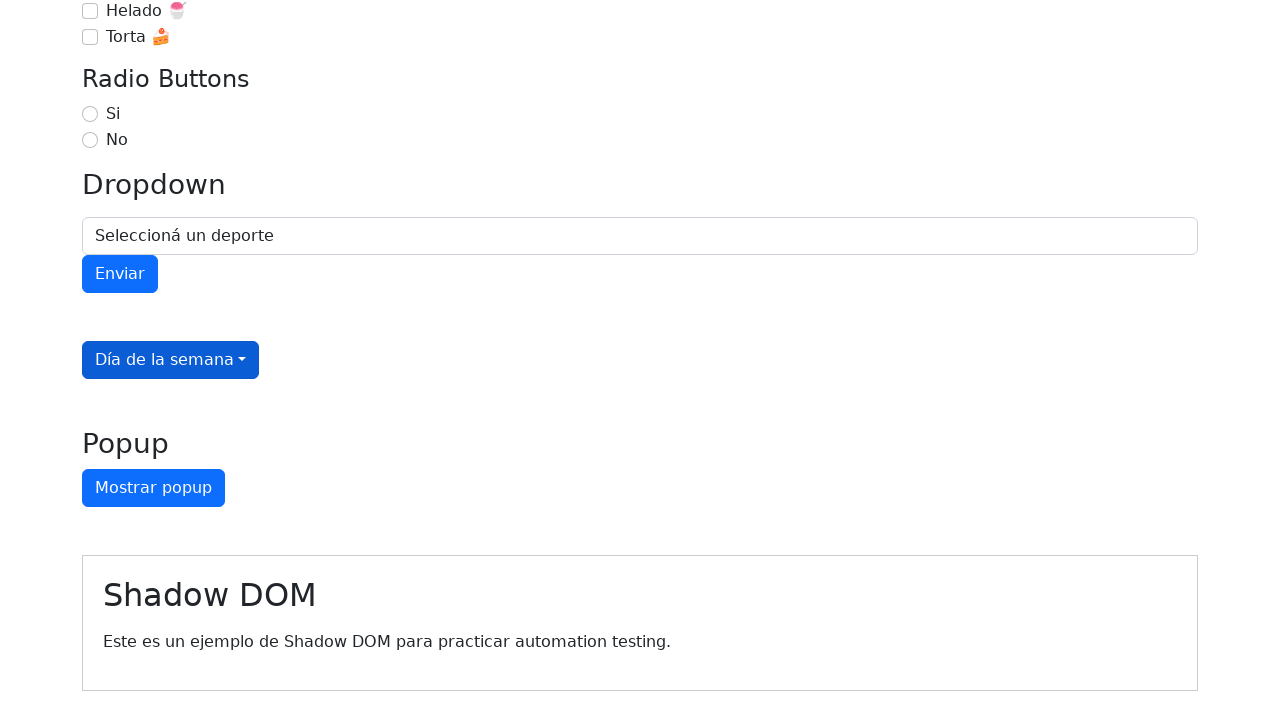

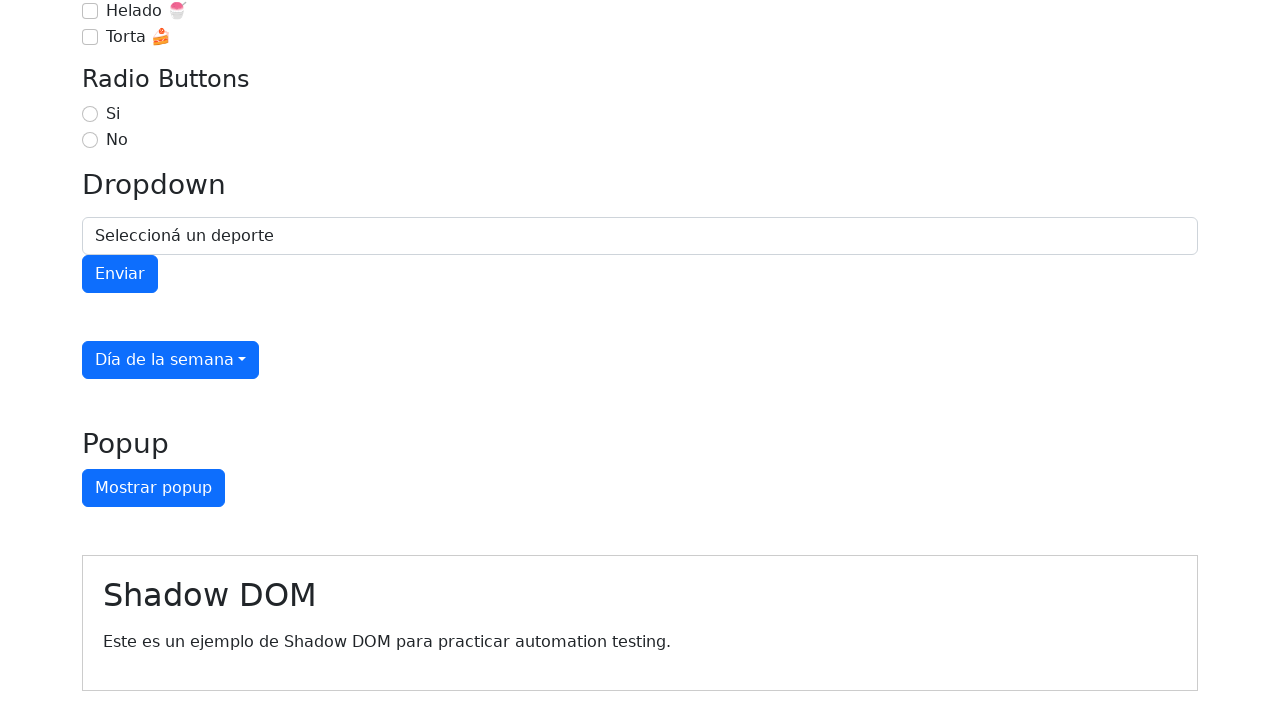